Tests JavaScript confirmation alert handling by clicking a button to trigger a confirmation dialog, accepting it, and verifying the result message displays correctly.

Starting URL: http://the-internet.herokuapp.com/javascript_alerts

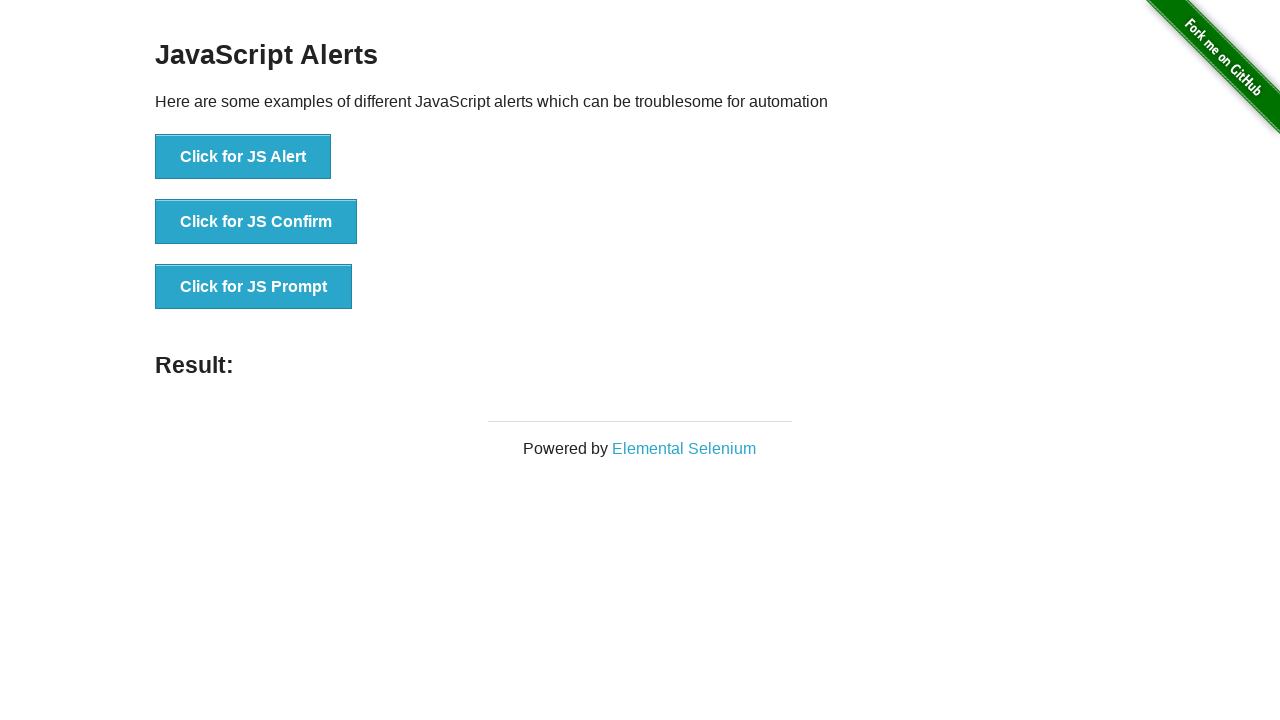

Set up dialog handler to accept confirmation dialogs
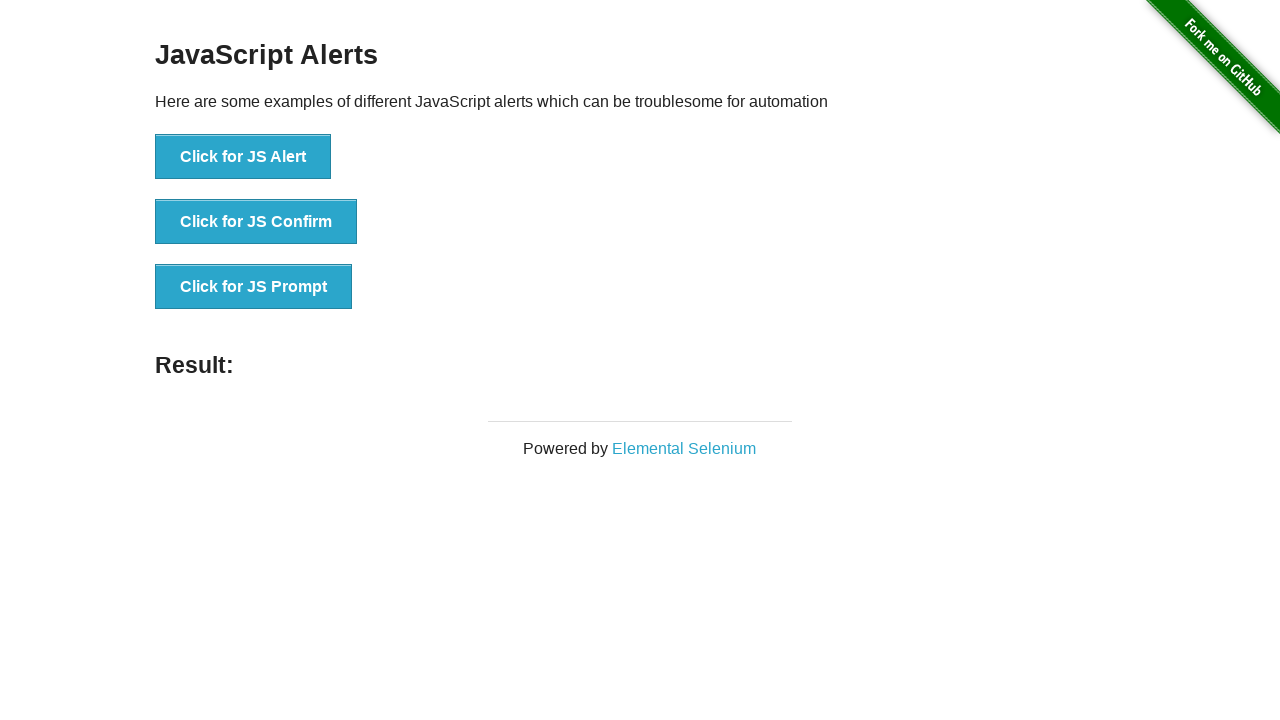

Clicked the second button to trigger JavaScript confirmation alert at (256, 222) on button >> nth=1
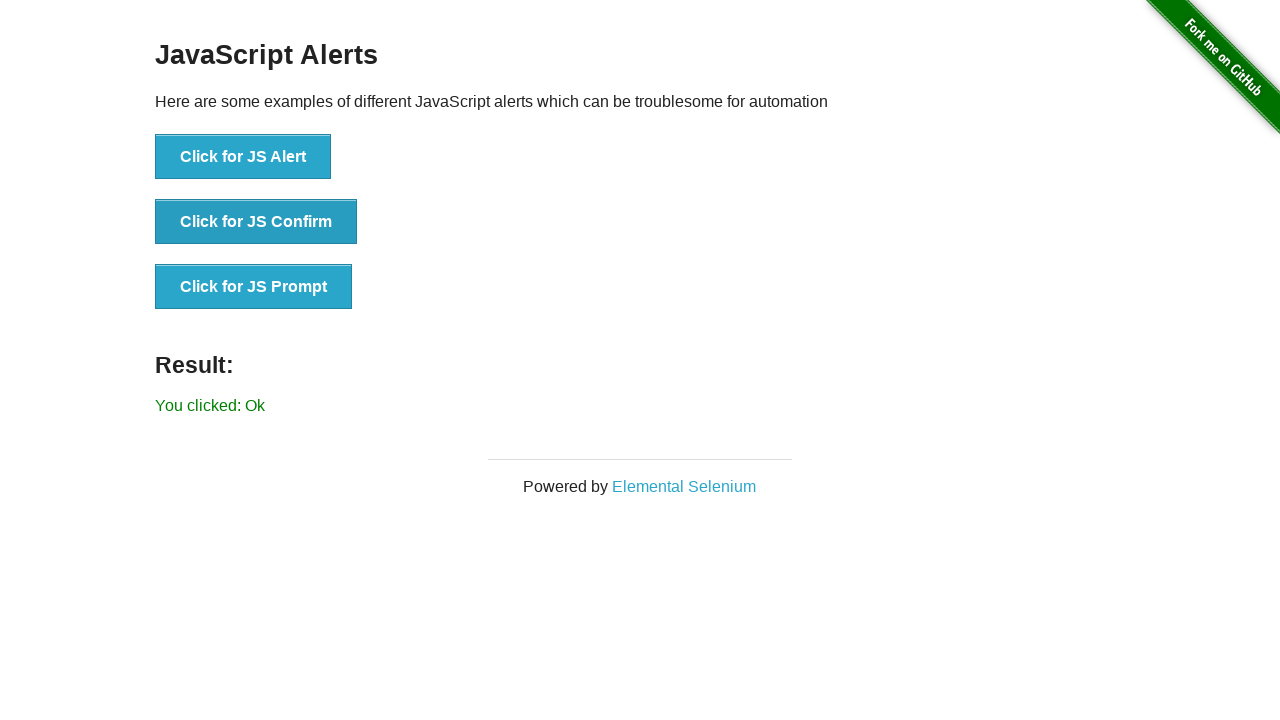

Waited for result element to appear
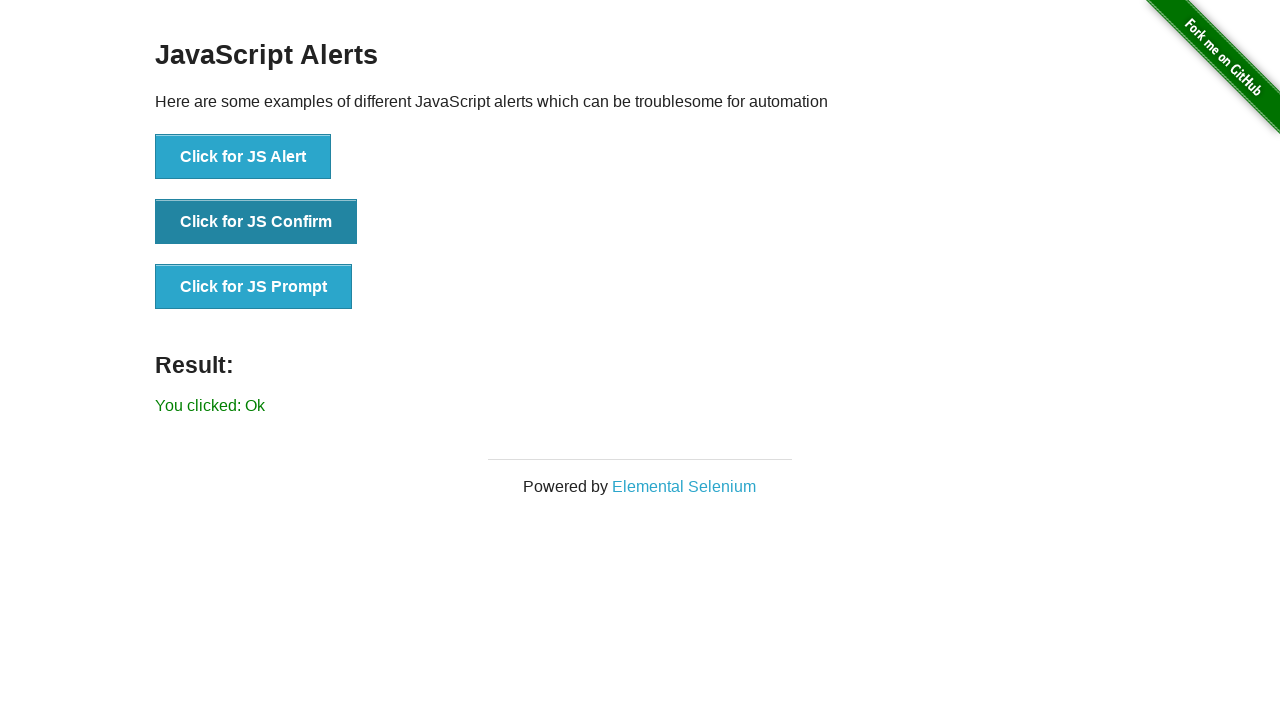

Retrieved result text content
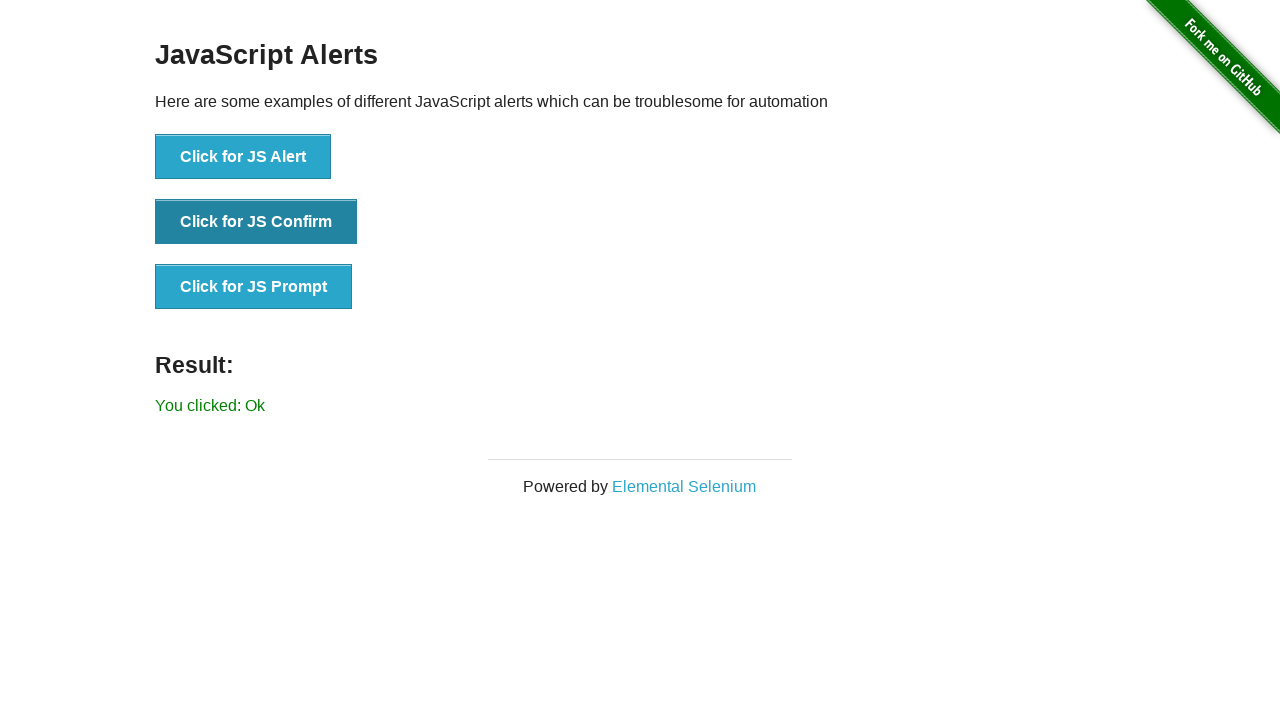

Verified result text matches 'You clicked: Ok'
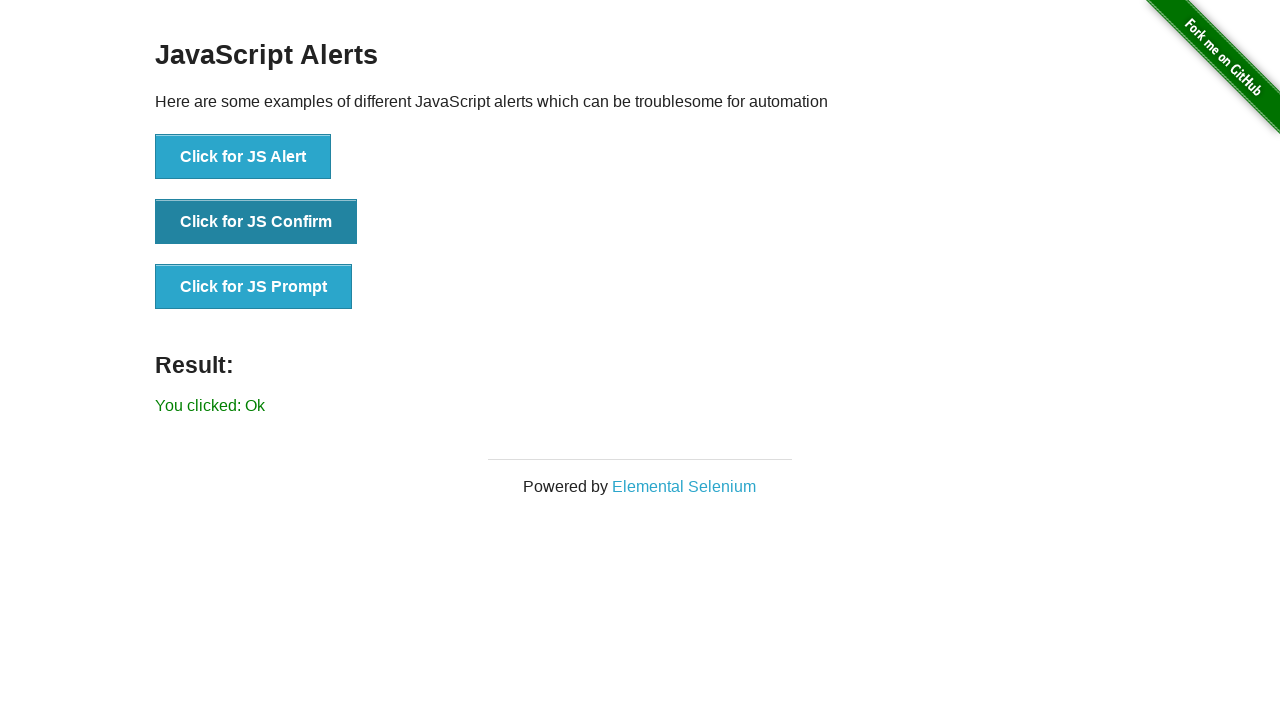

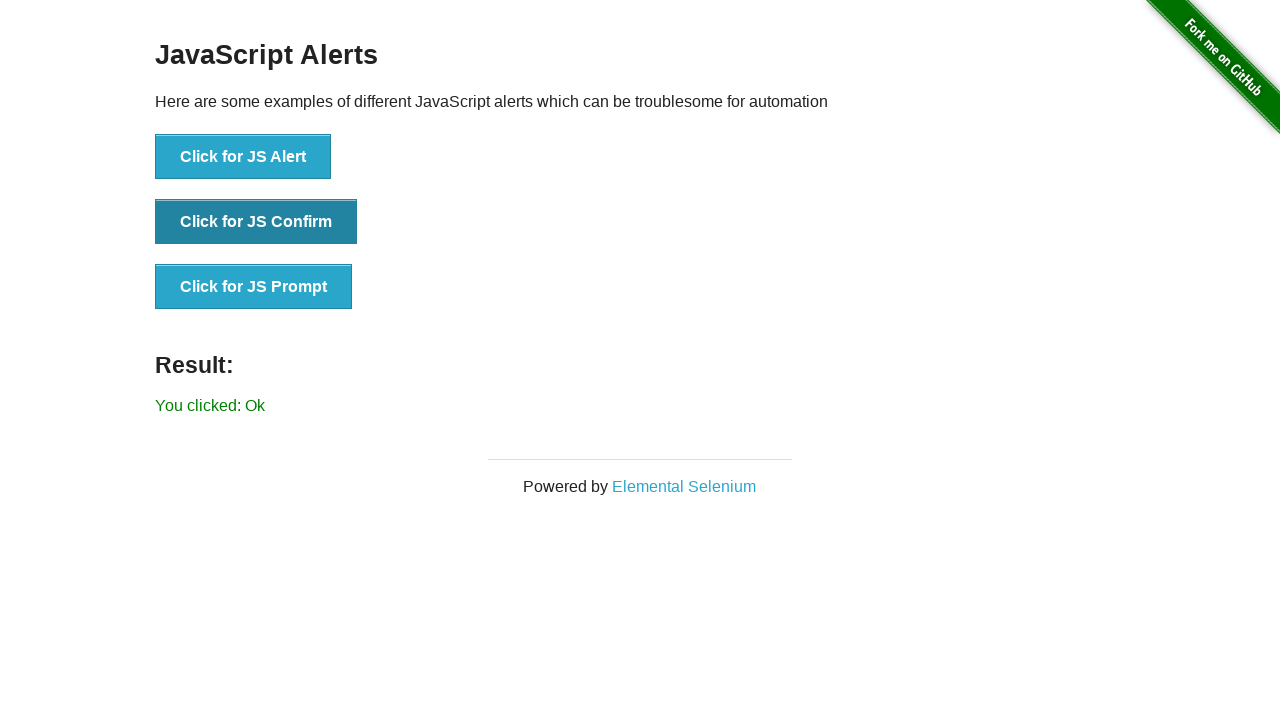